Tests JavaScript prompt alert functionality on W3Schools by switching to an iframe, clicking a "Try it" button, entering text into the prompt alert, accepting it, and verifying the displayed result

Starting URL: https://www.w3schools.com/js/tryit.asp?filename=tryjs_prompt

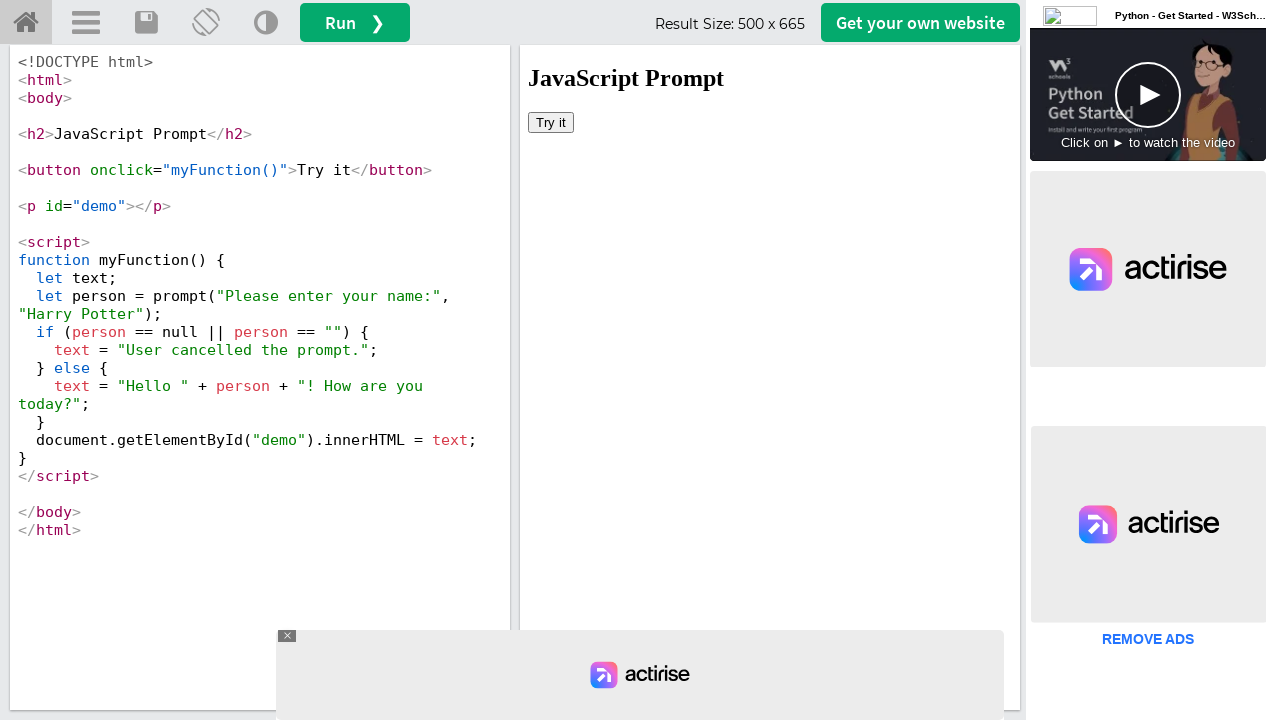

Located the first iframe on the page
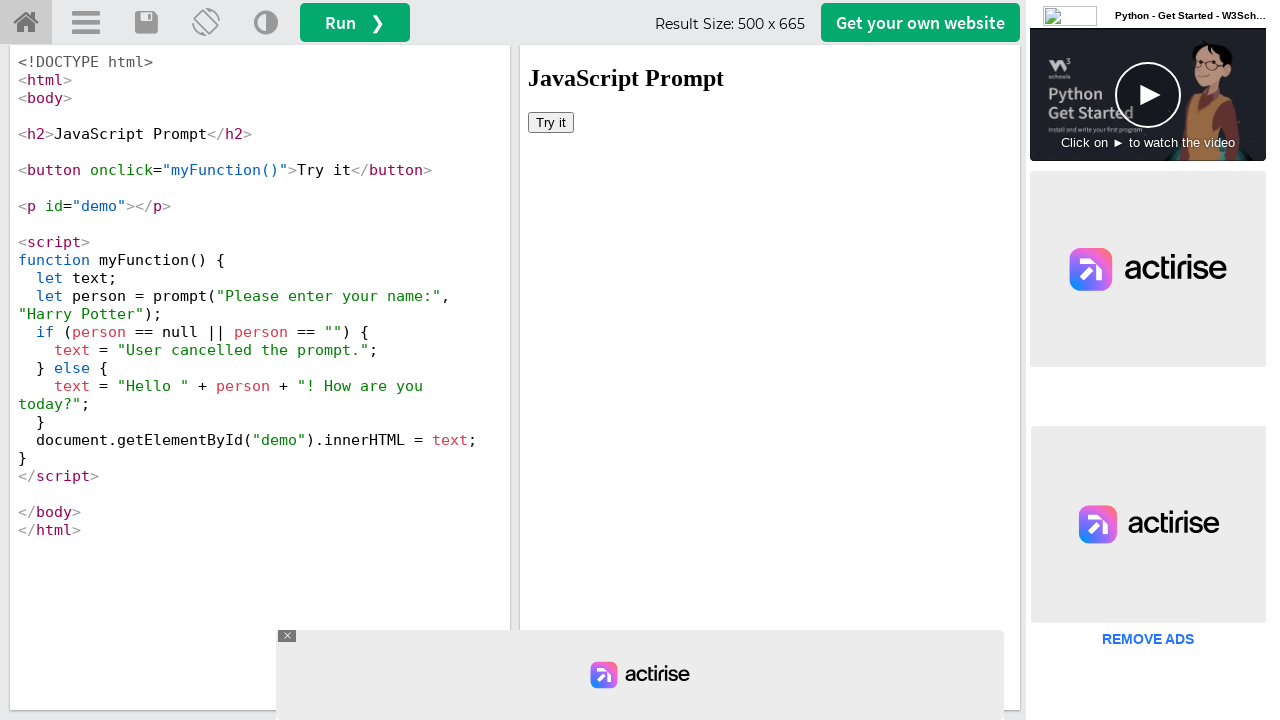

Clicked the 'Try it' button inside the iframe at (551, 122) on iframe >> nth=0 >> internal:control=enter-frame >> button[onclick='myFunction()'
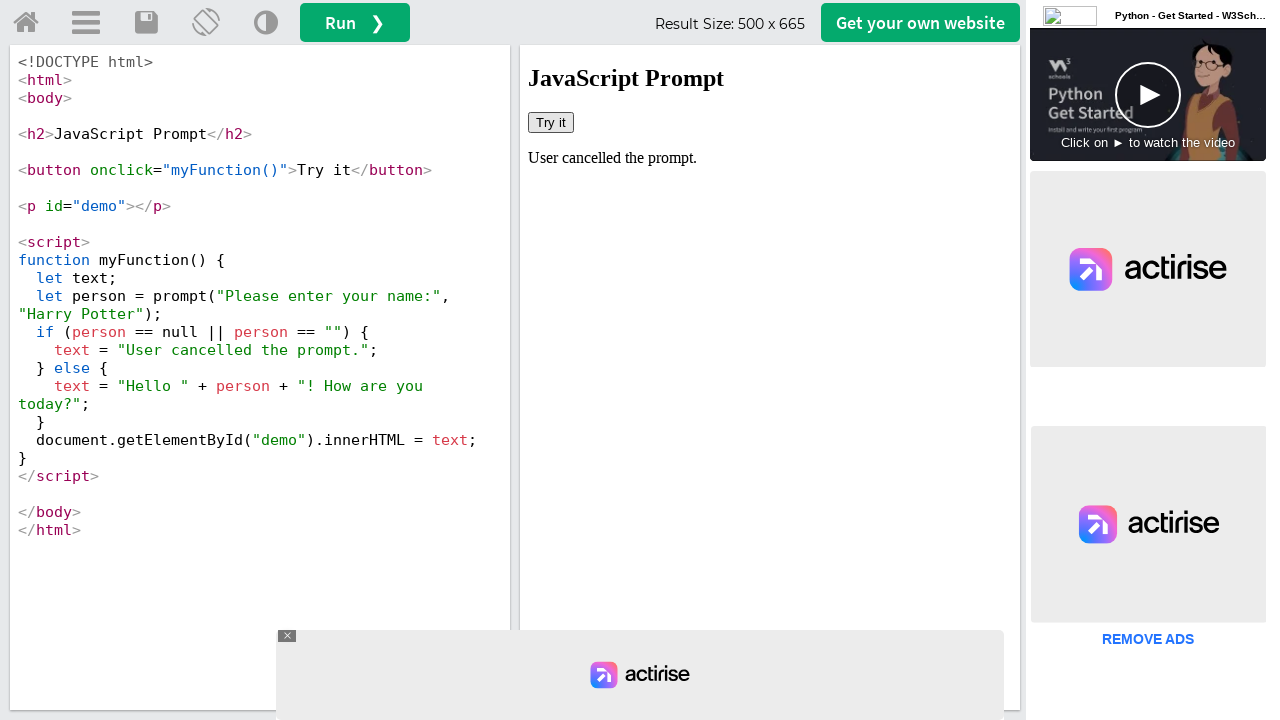

Set up dialog handler to accept prompt with text 'AJ'
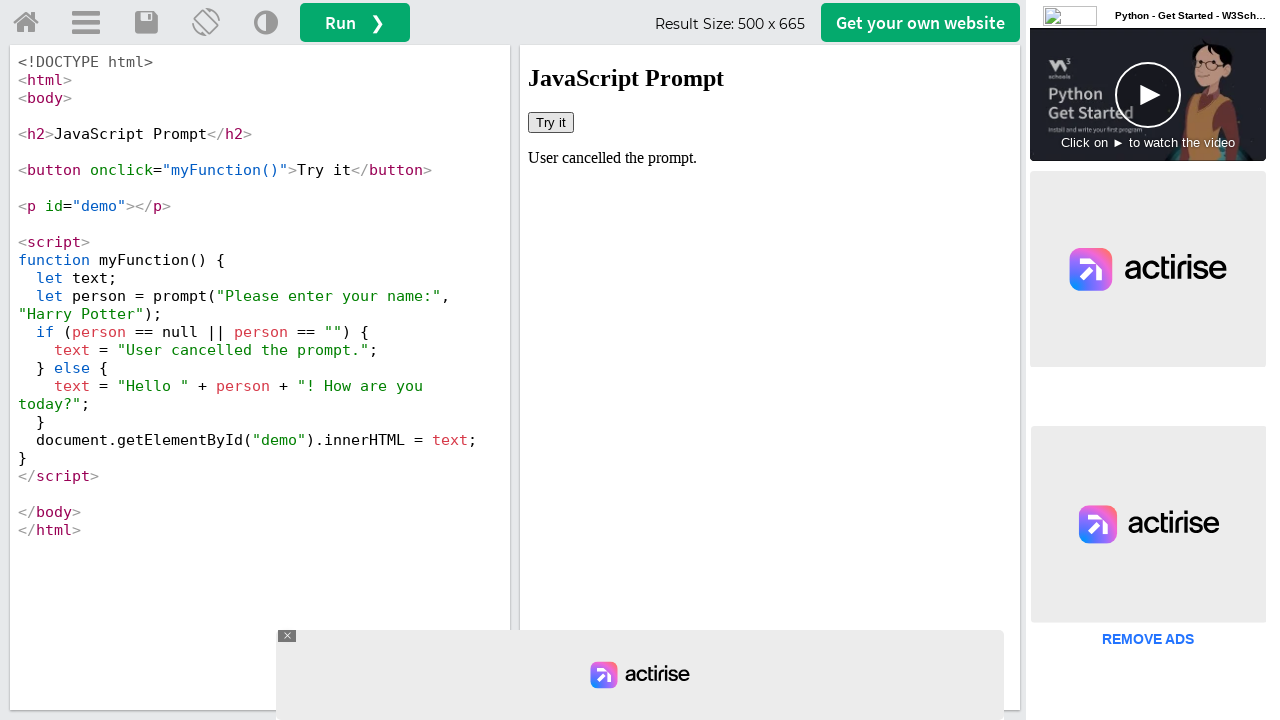

Clicked the button again to trigger the prompt dialog at (551, 122) on iframe >> nth=0 >> internal:control=enter-frame >> button[onclick='myFunction()'
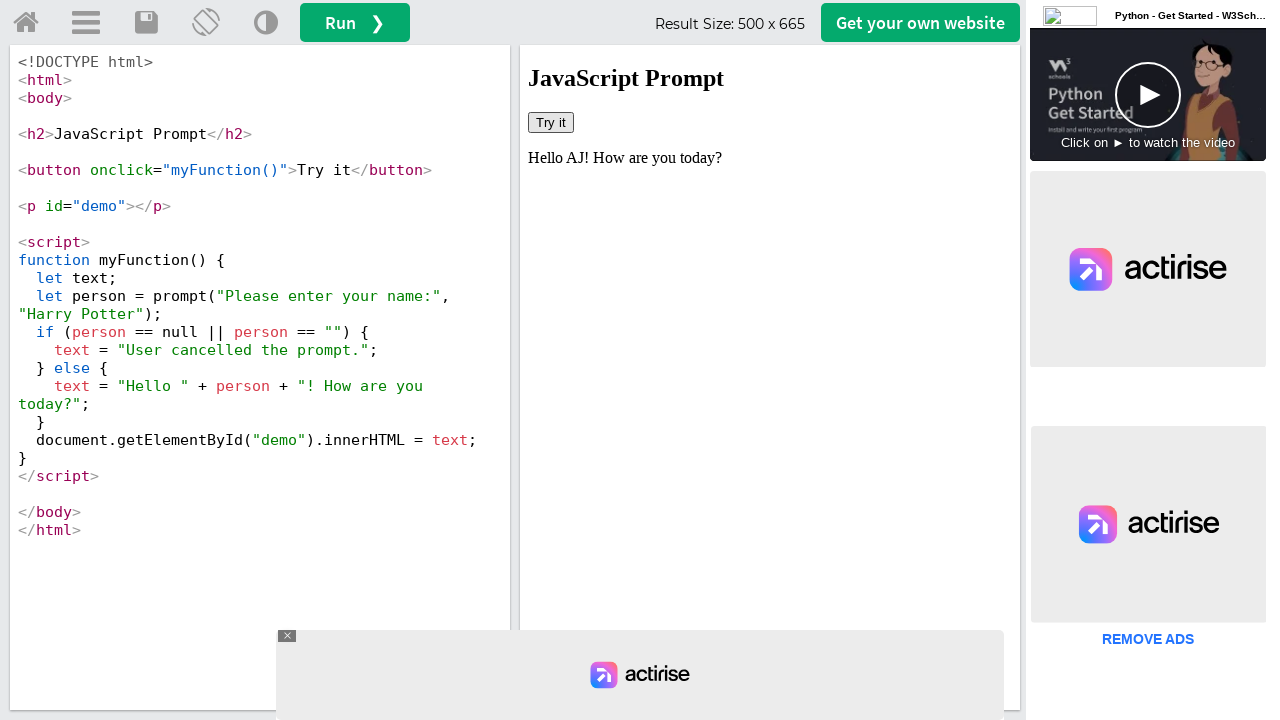

Verified the result text is displayed in the #demo element
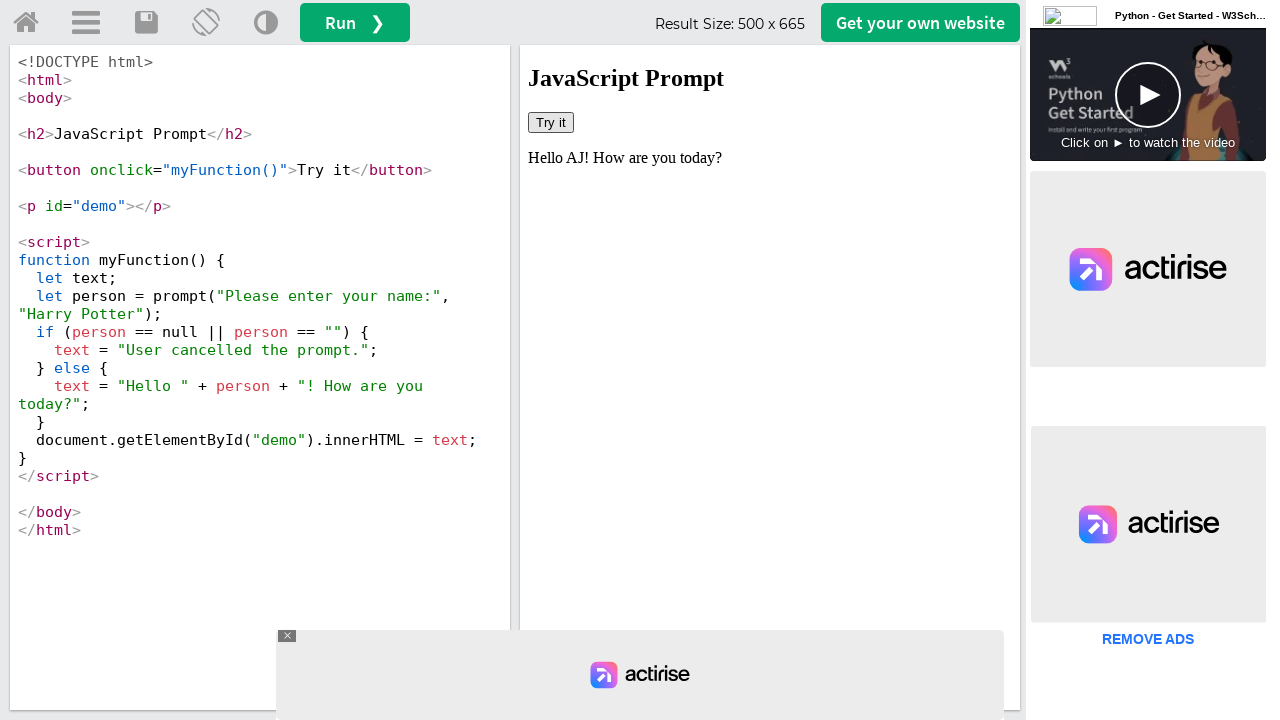

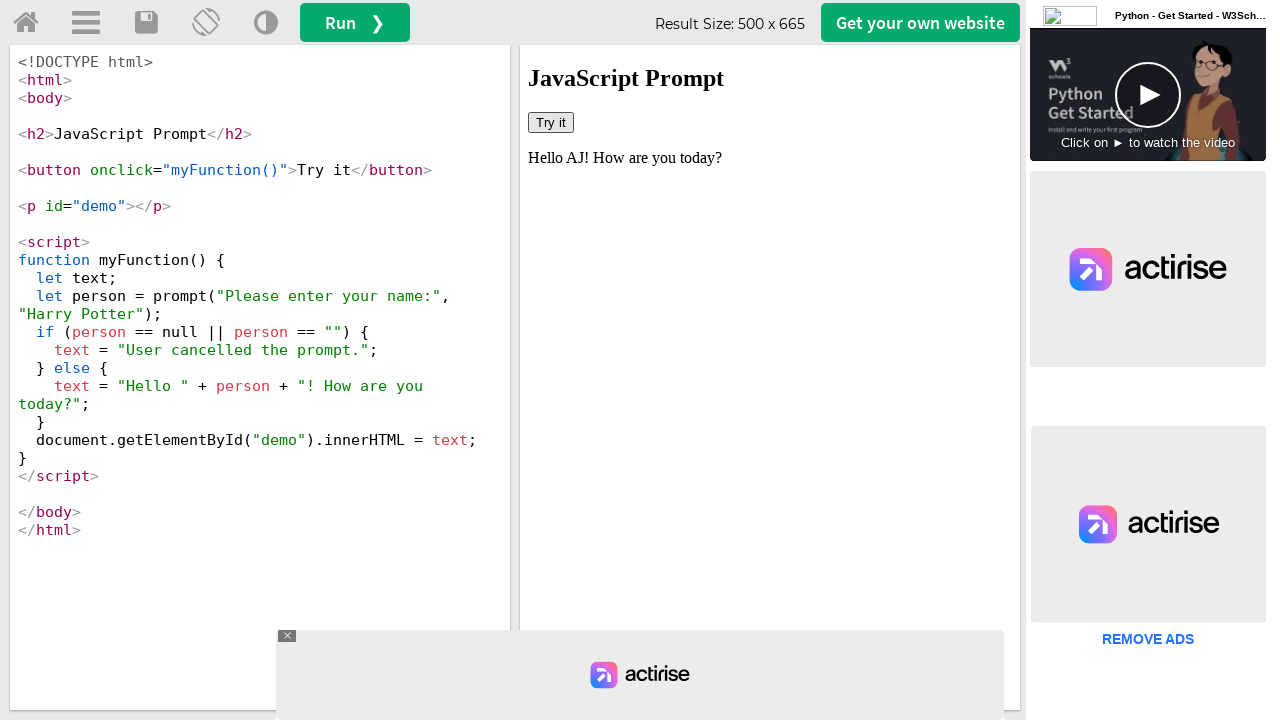